Tests that entering a valid number (50) with a non-perfect square root displays the correct result with decimal in an alert

Starting URL: https://kristinek.github.io/site/tasks/enter_a_number

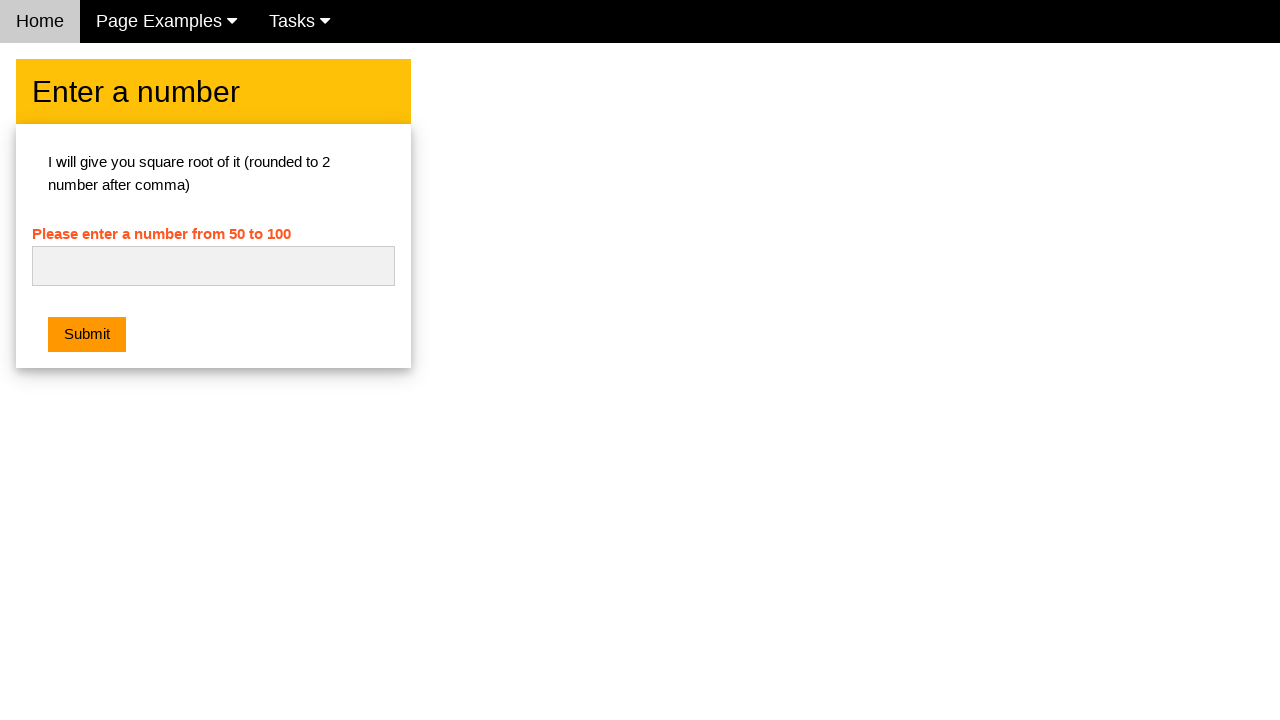

Set up dialog handler to capture alert messages
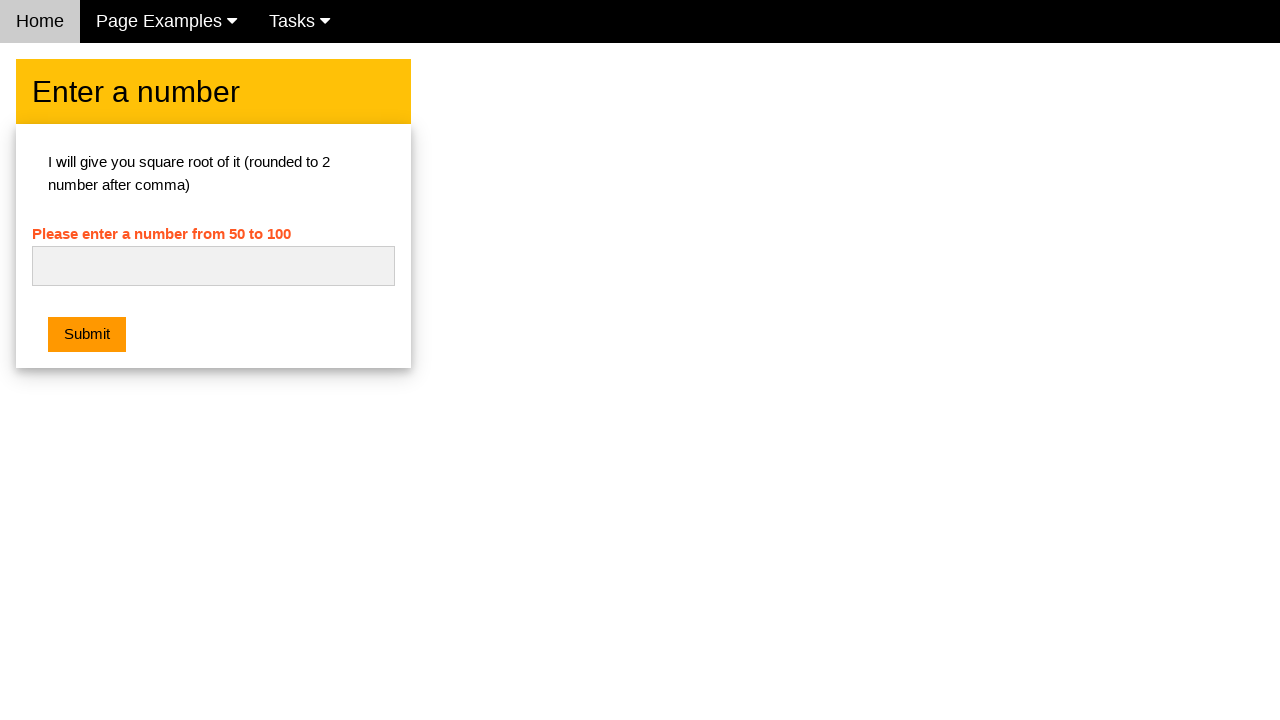

Entered number 50 into input field on #numb
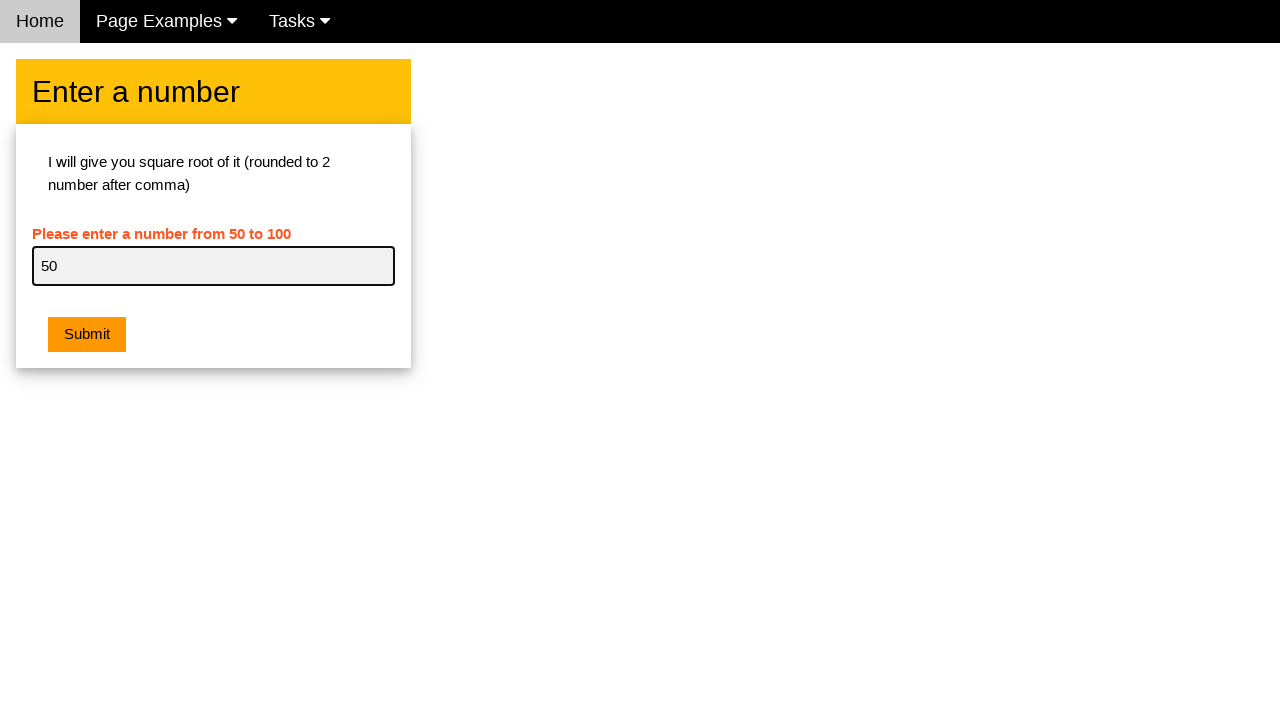

Clicked submit button to calculate square root at (87, 335) on .w3-orange
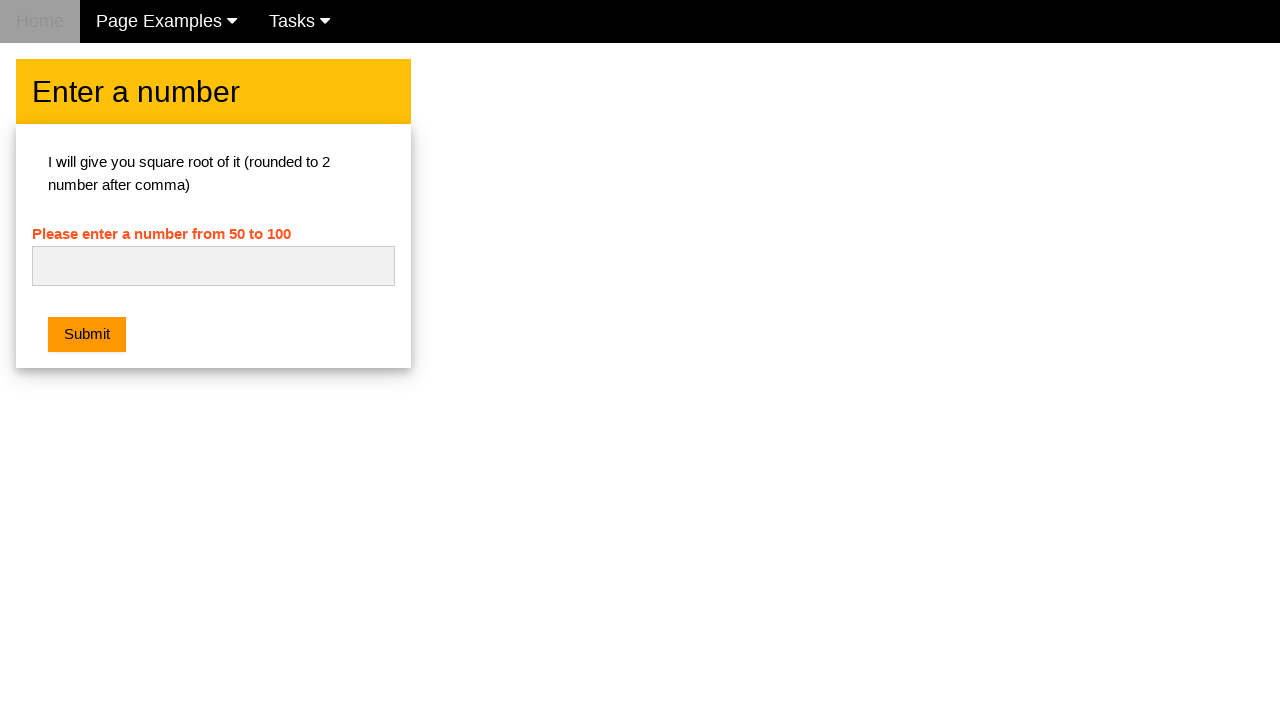

Waited for dialog to be processed
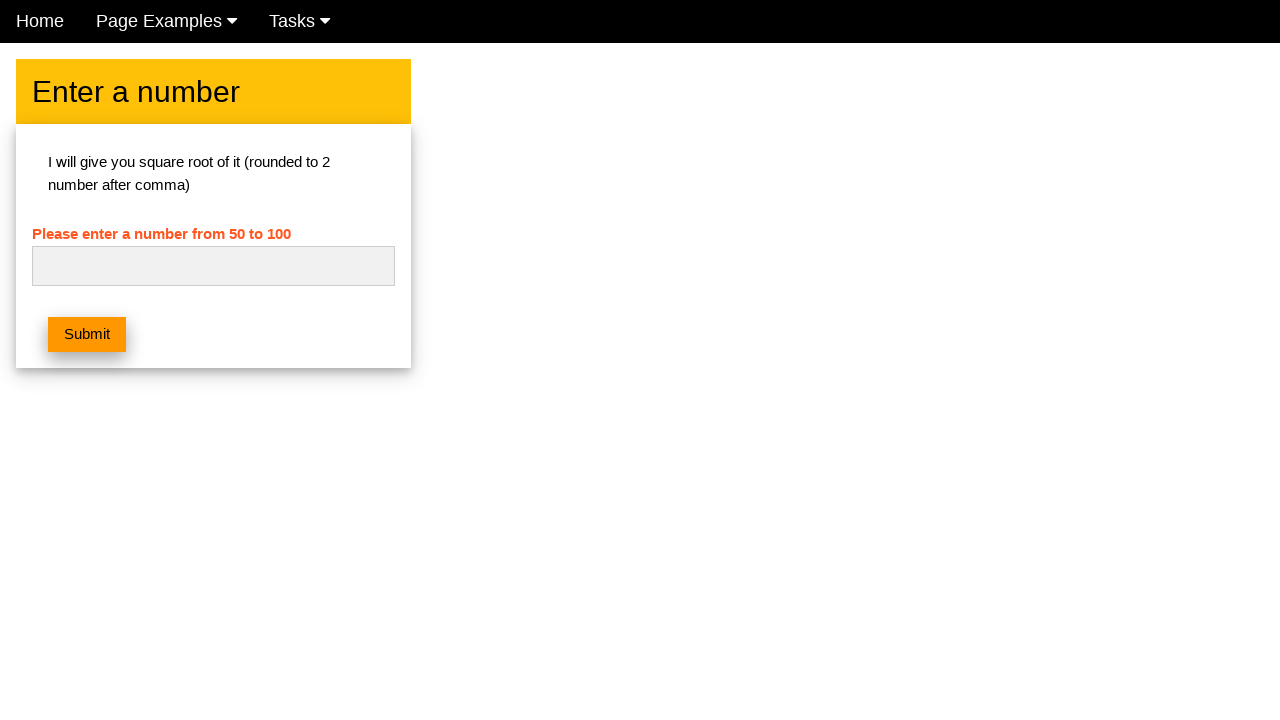

Verified that alert message was captured
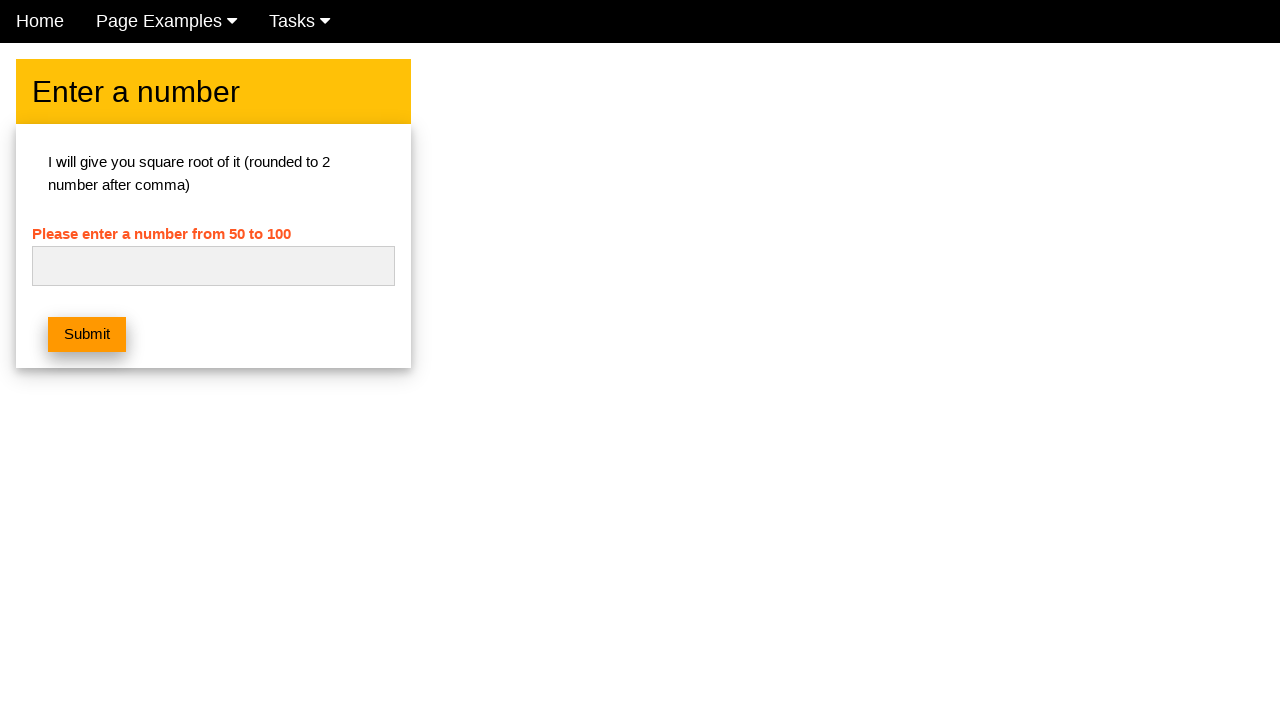

Verified alert displays correct square root result: 'Square root of 50 is 7.07'
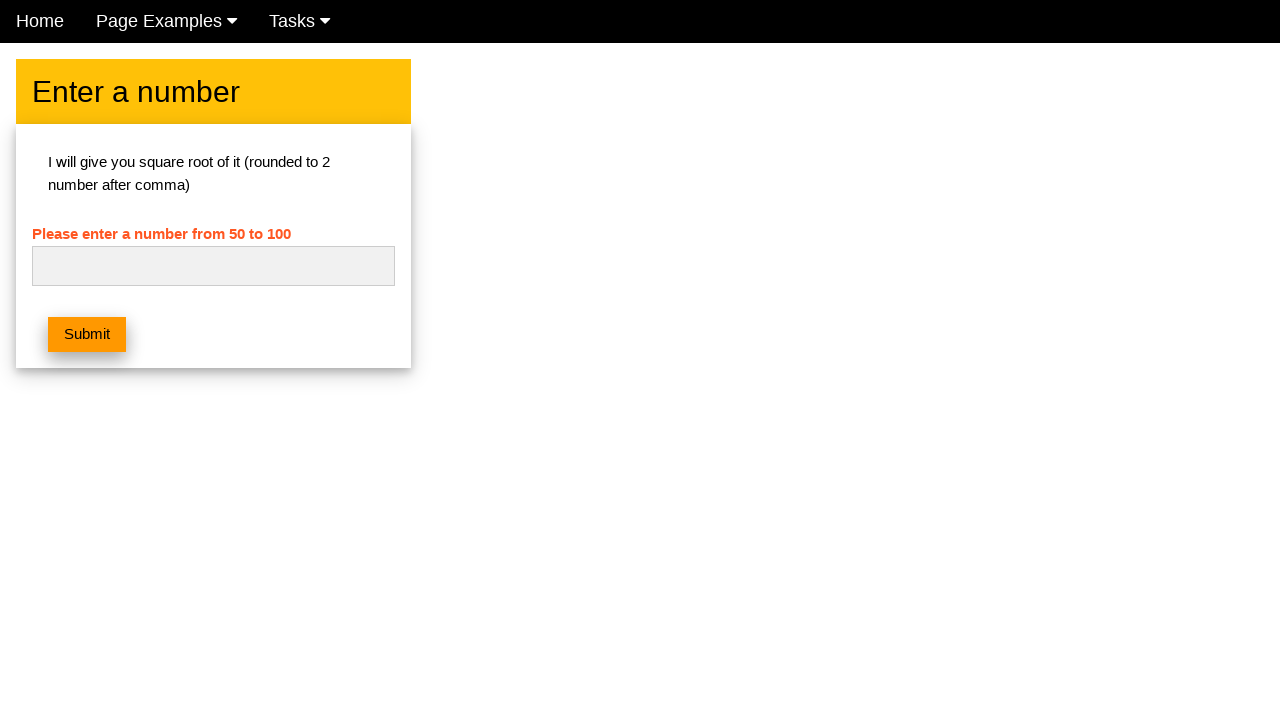

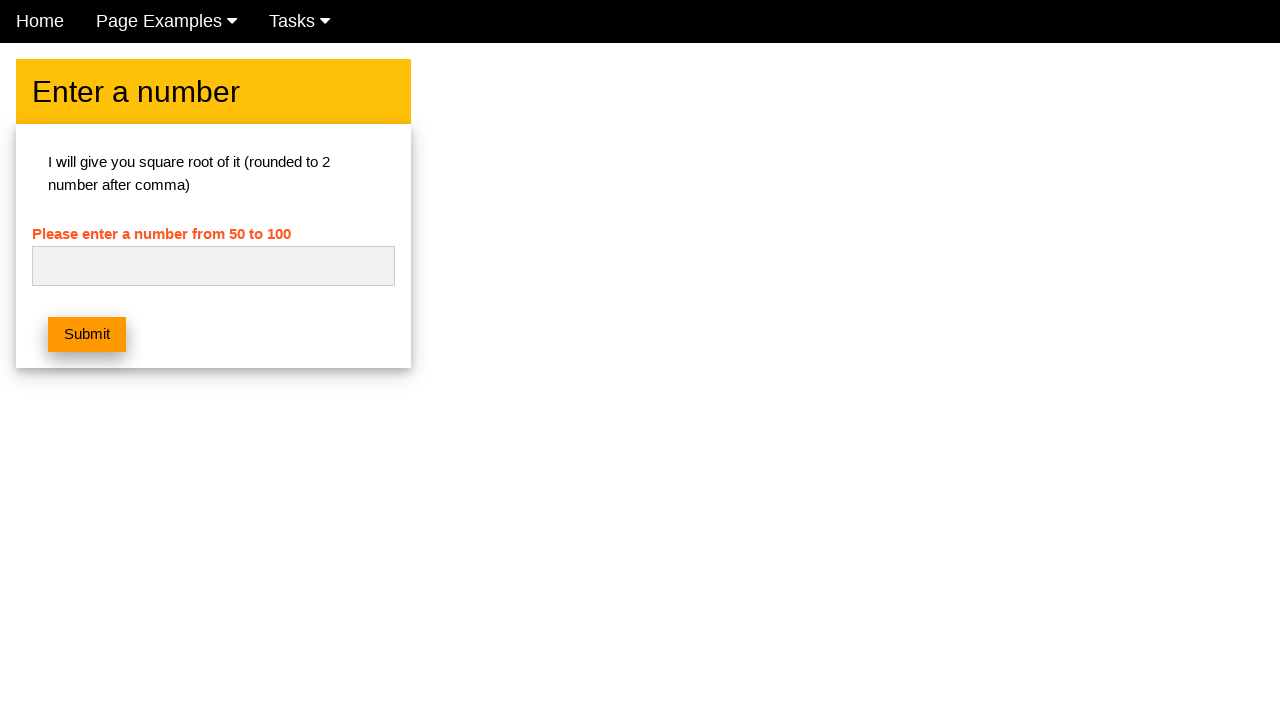